Tests the toggle menu functionality by clicking to open and close it, verifying menu items are displayed

Starting URL: https://katalon-demo-cura.herokuapp.com/

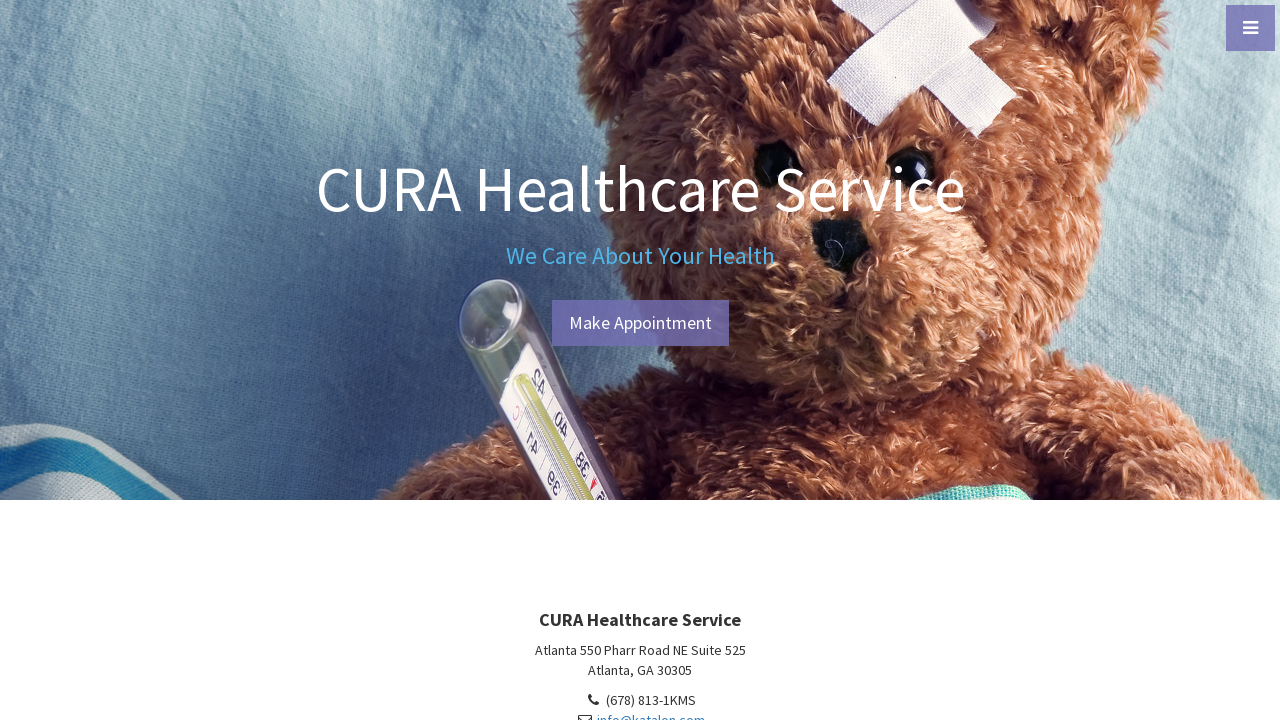

Clicked menu toggle to open sidebar at (1250, 28) on #menu-toggle
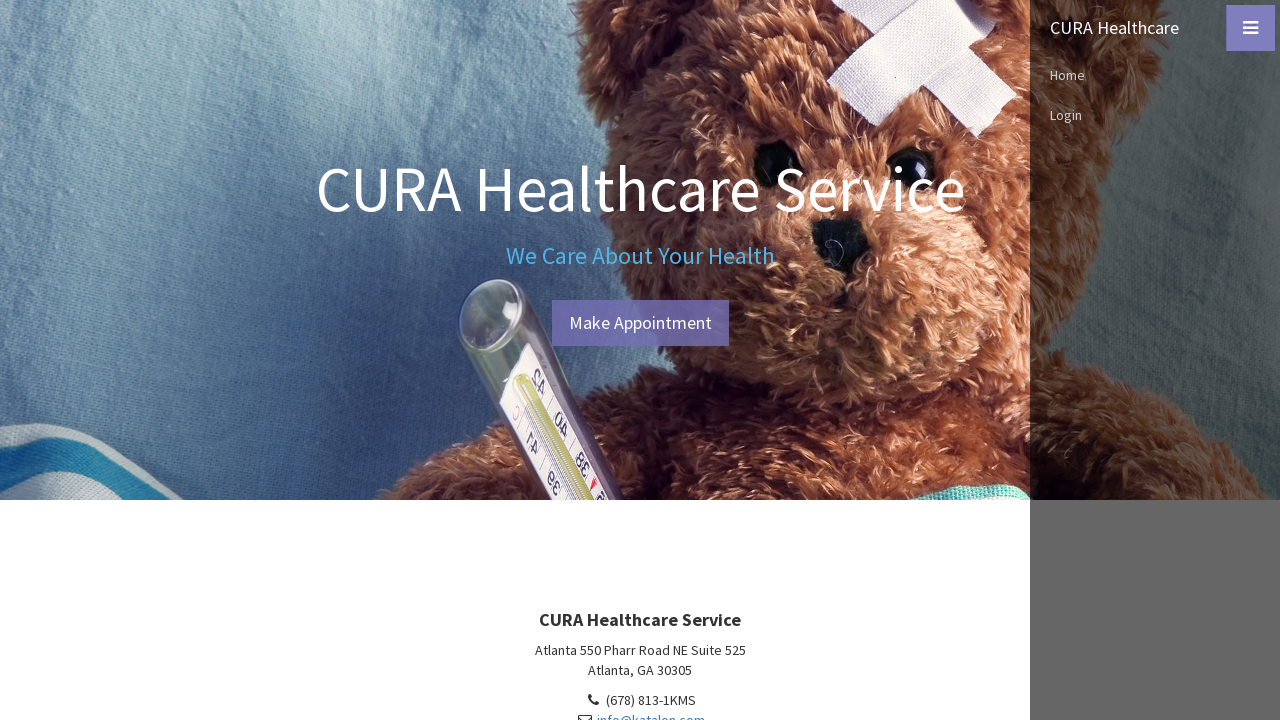

Sidebar is now visible
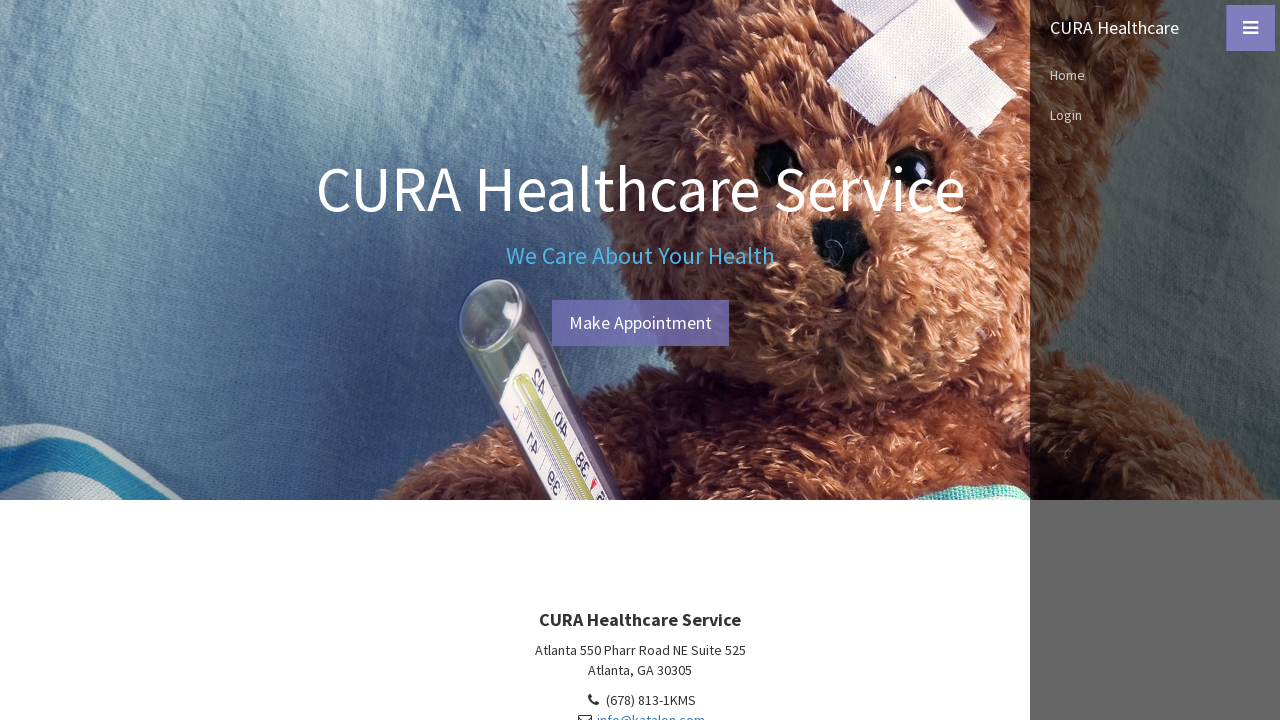

Verified first menu item 'CURA Healthcare' is displayed
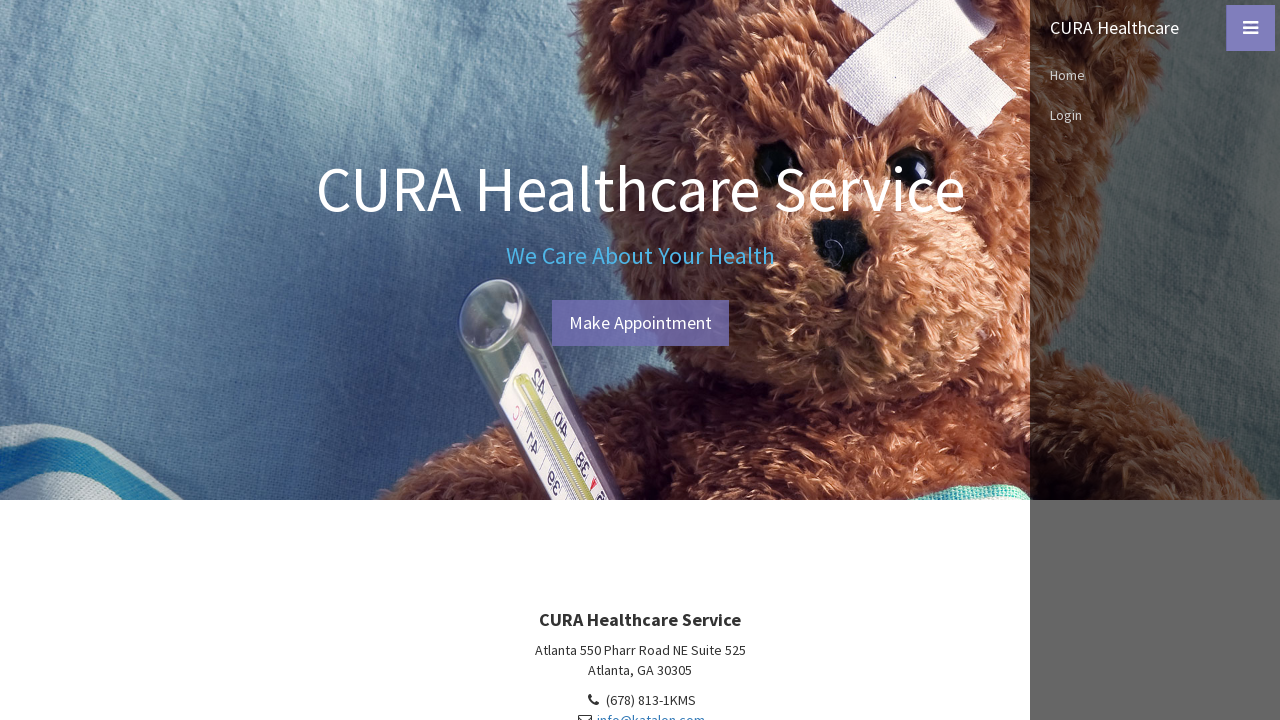

Verified second menu item 'Home' is displayed
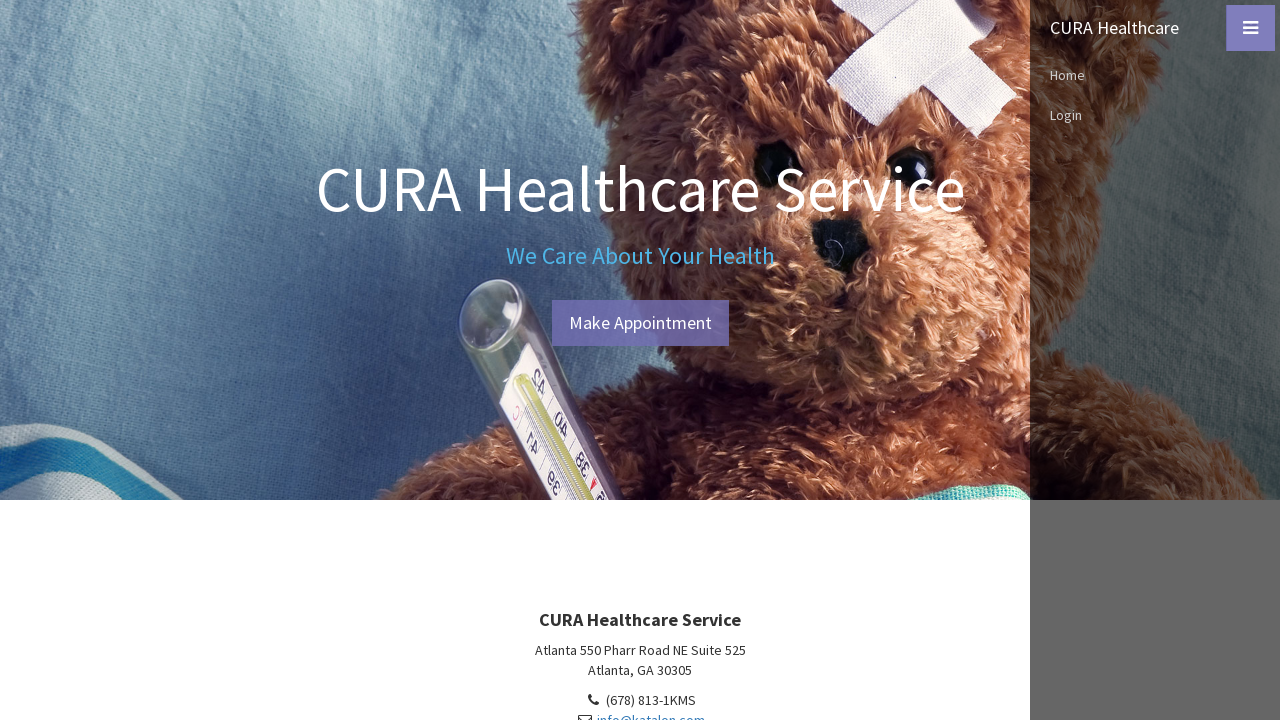

Verified third menu item 'Login' is displayed
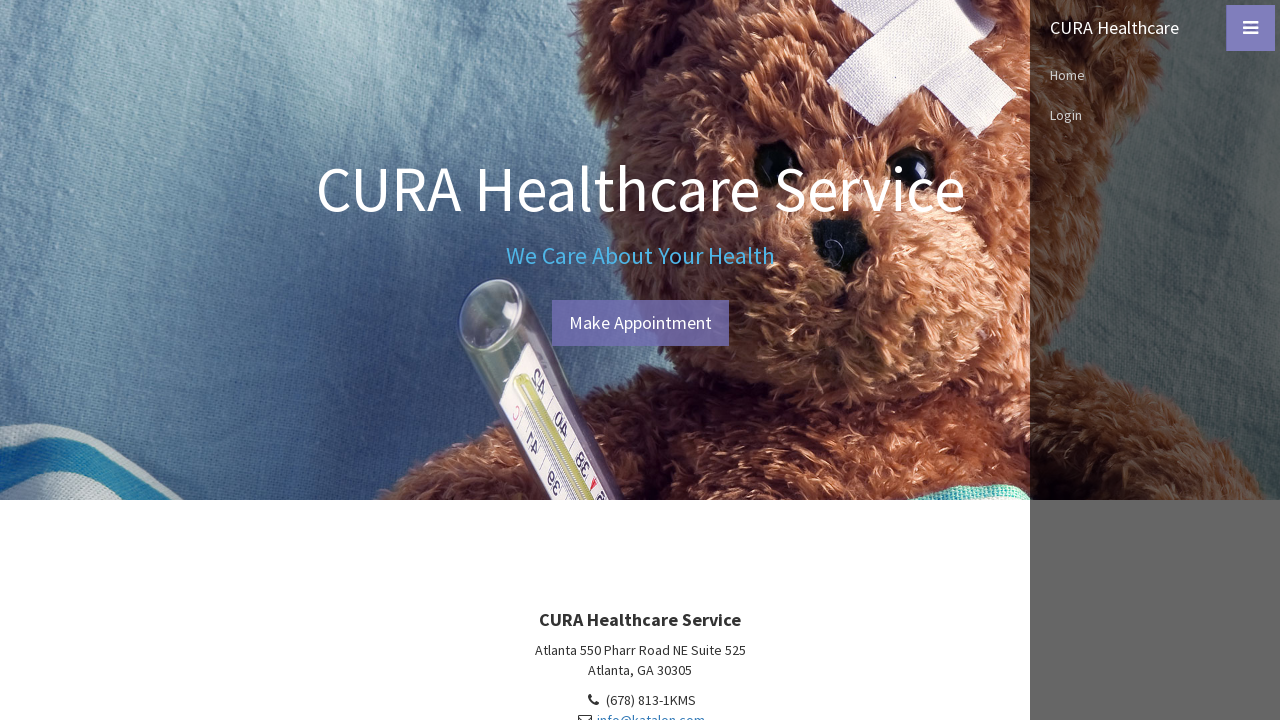

Clicked menu toggle to close sidebar at (1250, 28) on #menu-toggle
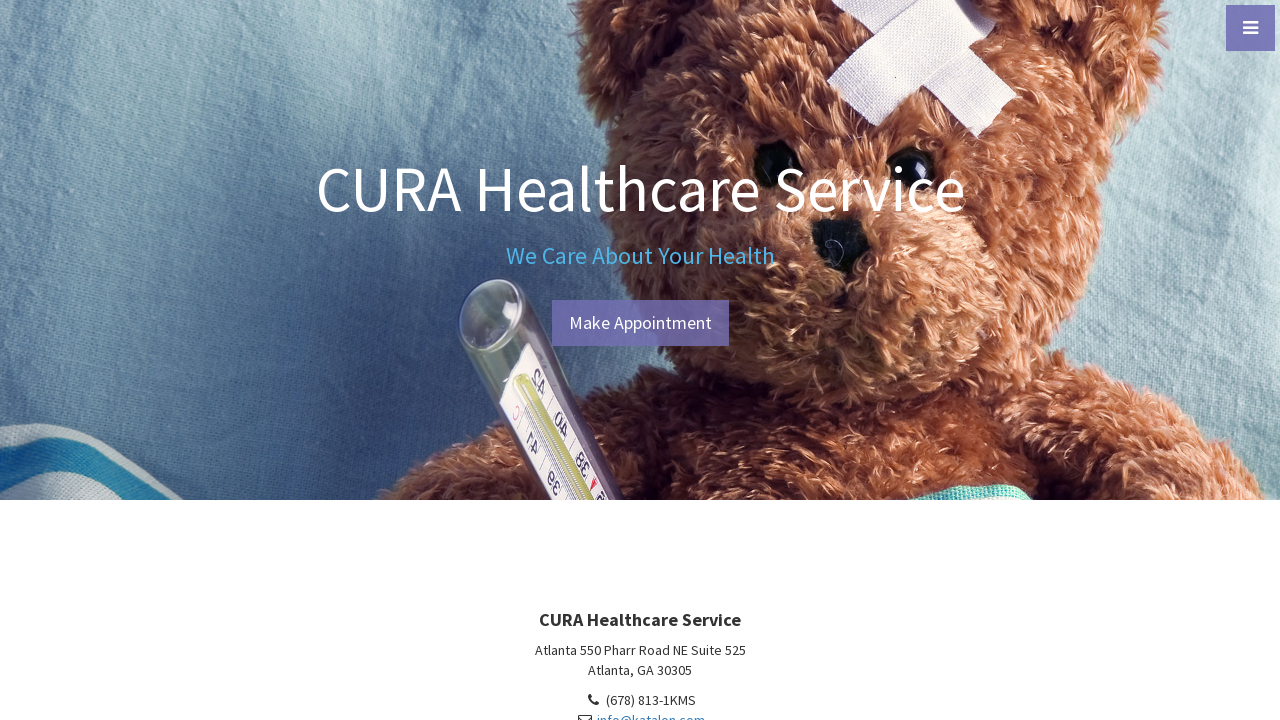

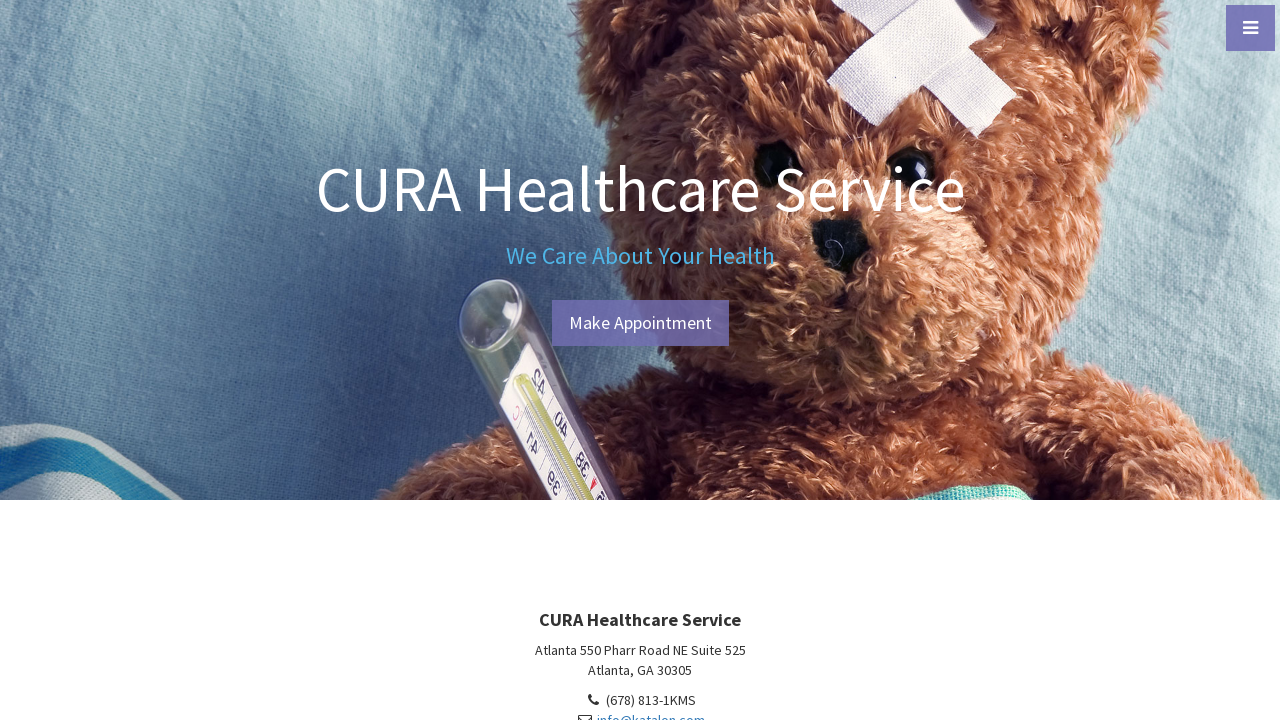